Tests registration form validation with invalid email format, verifying appropriate error messages

Starting URL: https://alada.vn/tai-khoan/dang-ky.html

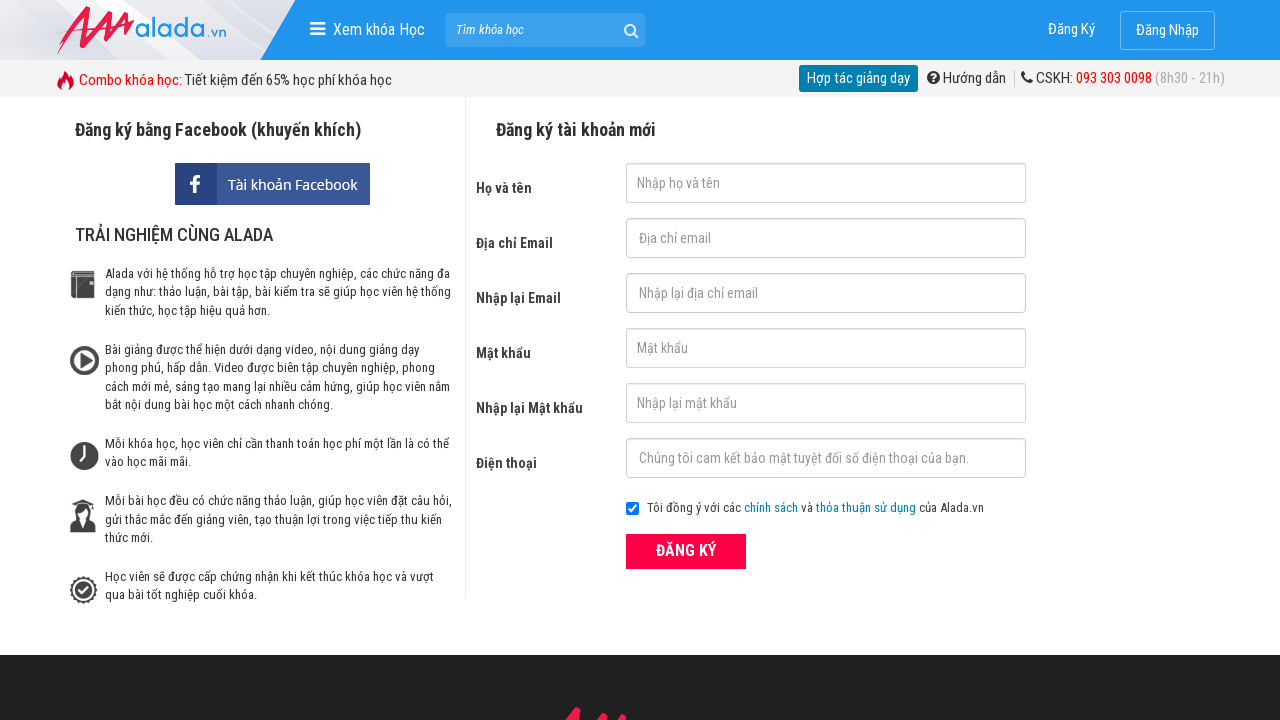

Filled first name field with 'Thanh Thanh Hoa' on #txtFirstname
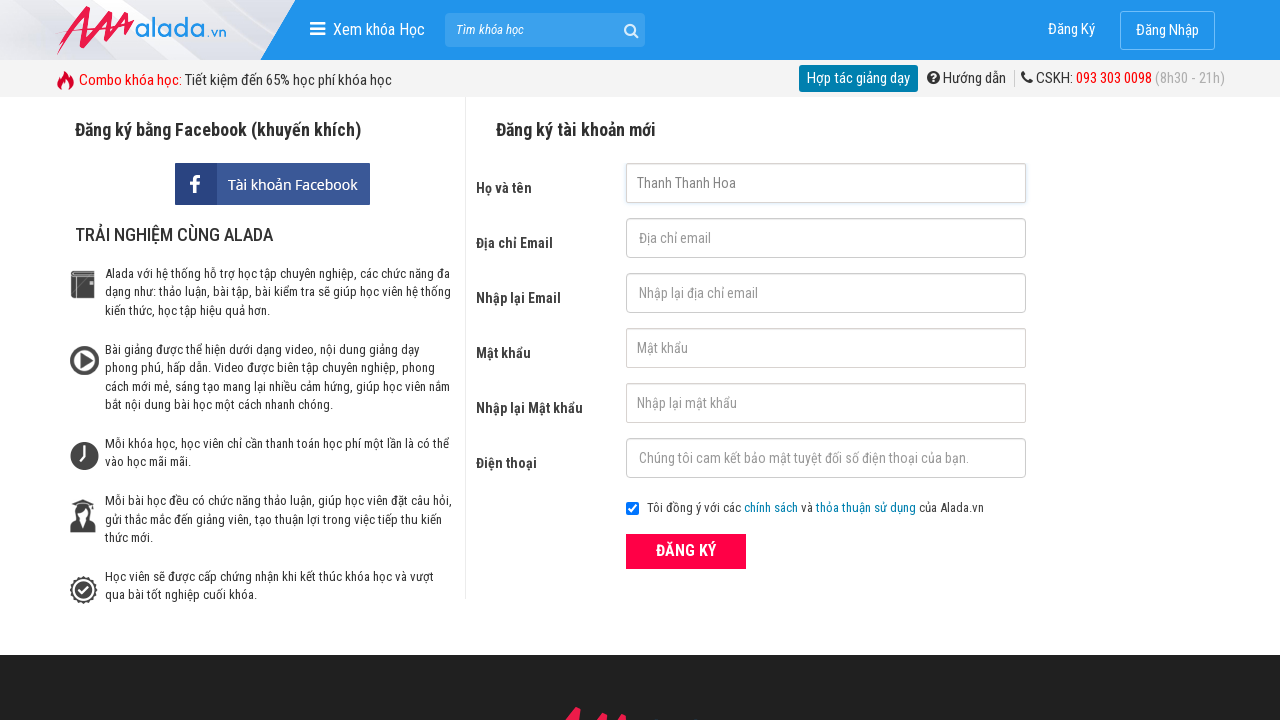

Filled password field with '12345678a' on #txtPassword
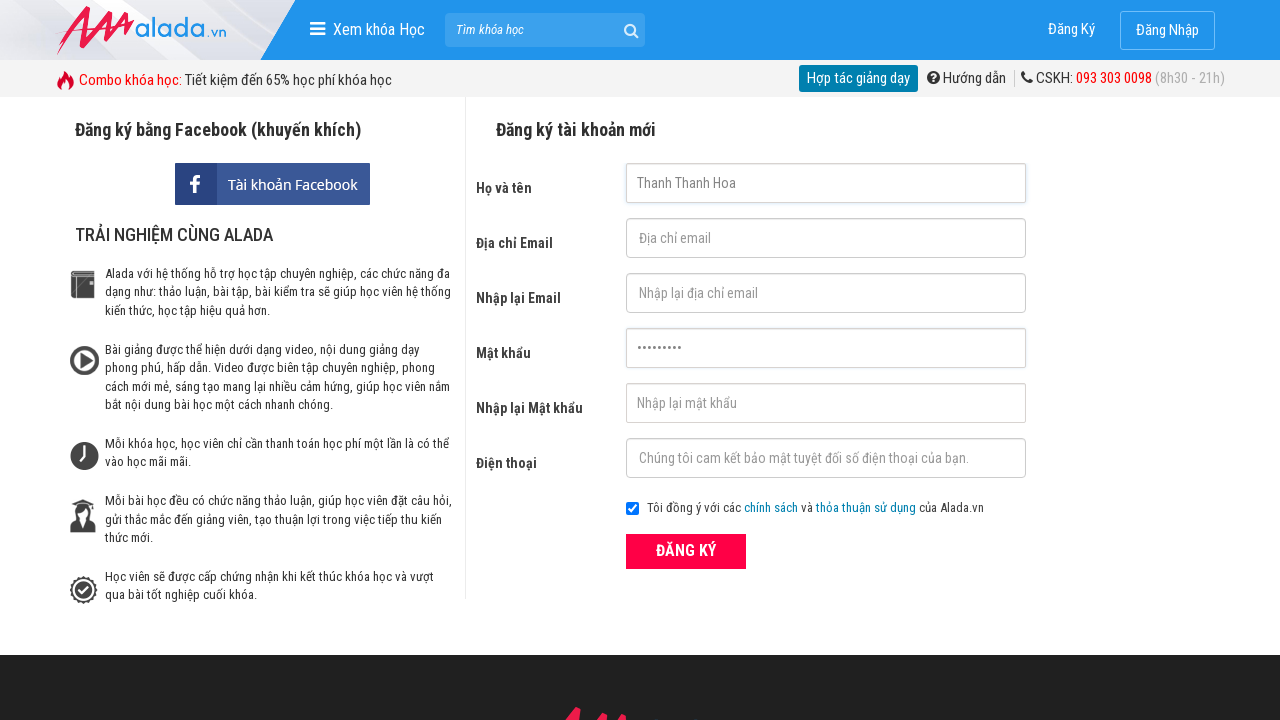

Filled email field with invalid format '123@456@789' on #txtEmail
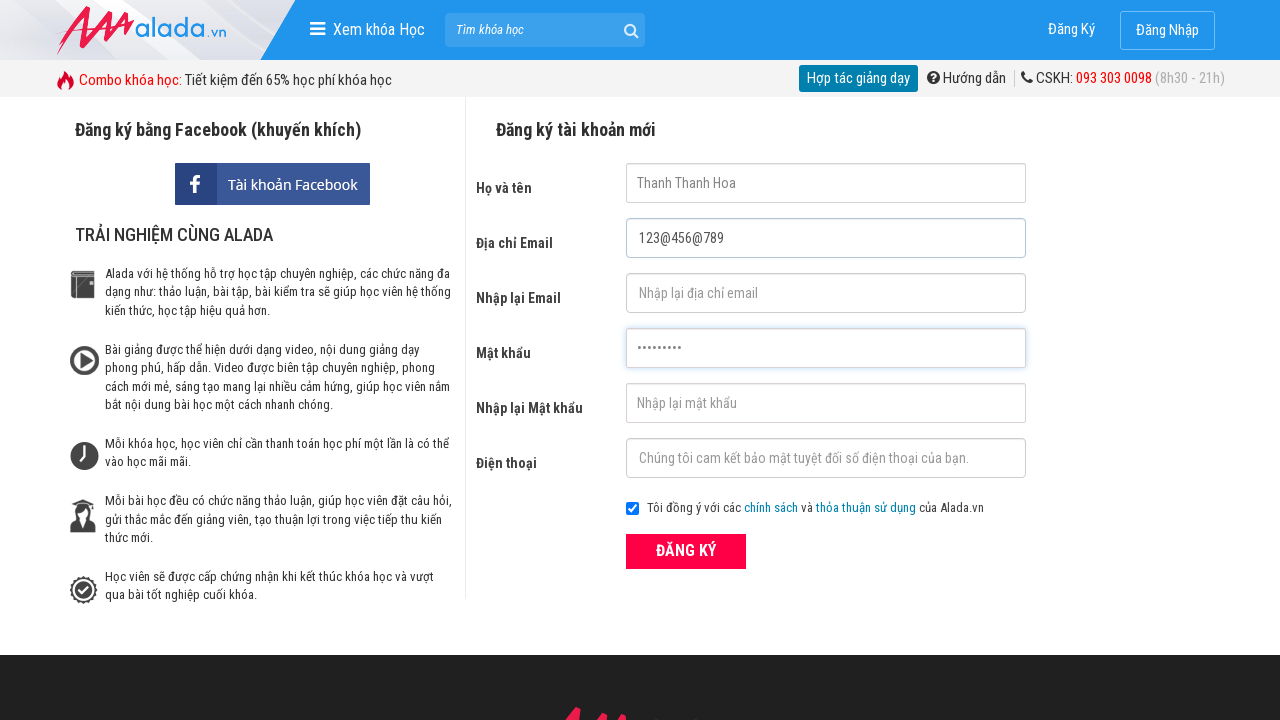

Filled confirm email field with invalid format '123@456@789' on #txtCEmail
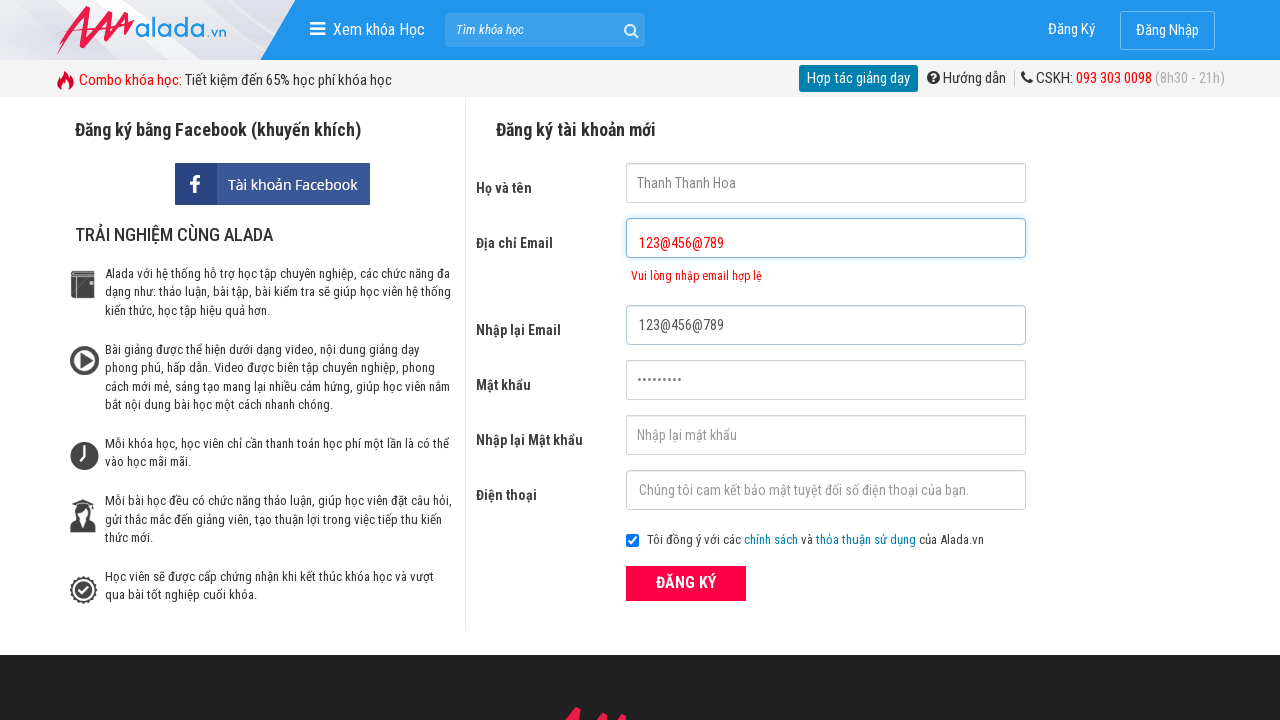

Filled confirm password field with '12345678a' on #txtCPassword
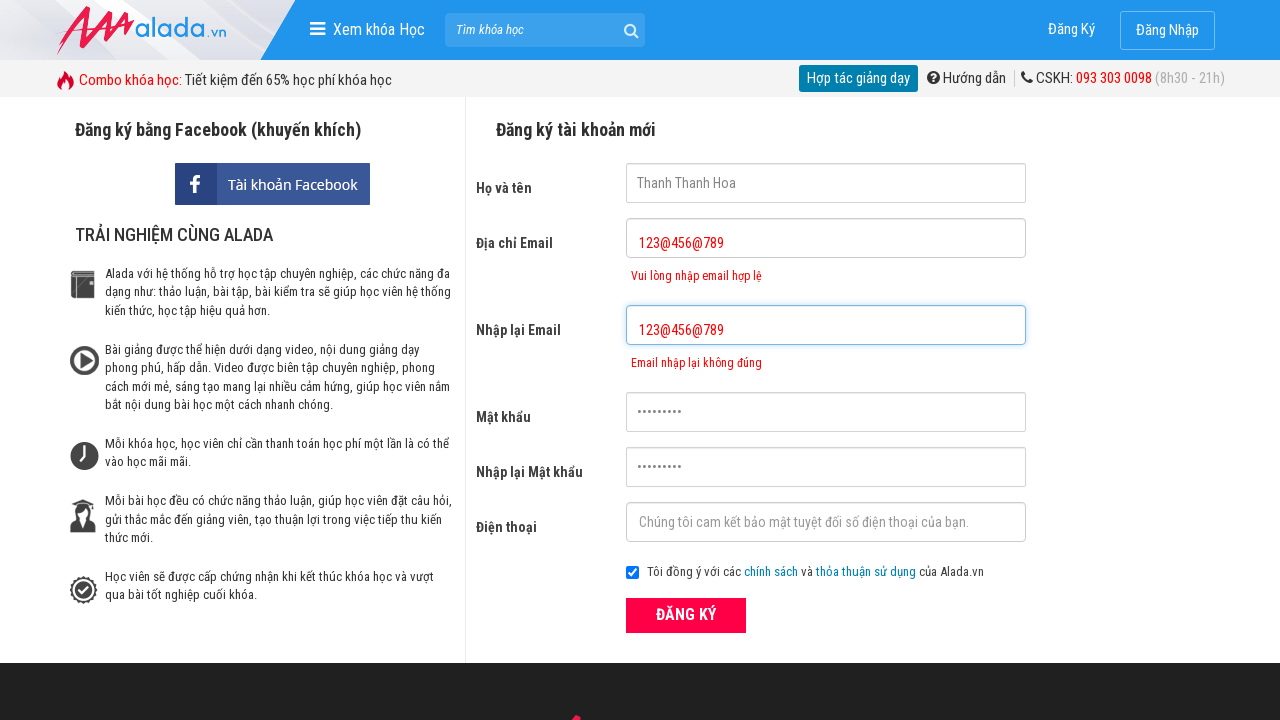

Filled phone field with '0989000989' on #txtPhone
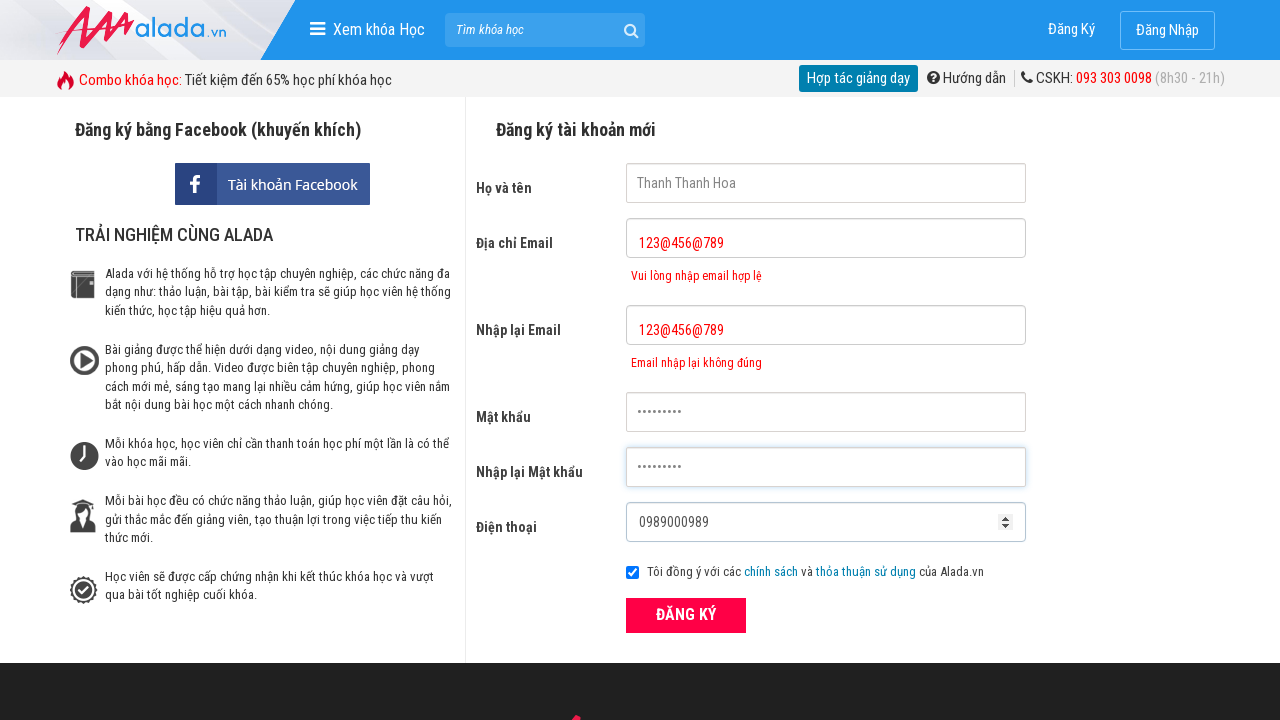

Clicked register button to submit form at (686, 615) on xpath=//form[@id='frmLogin']//button[text()='ĐĂNG KÝ']
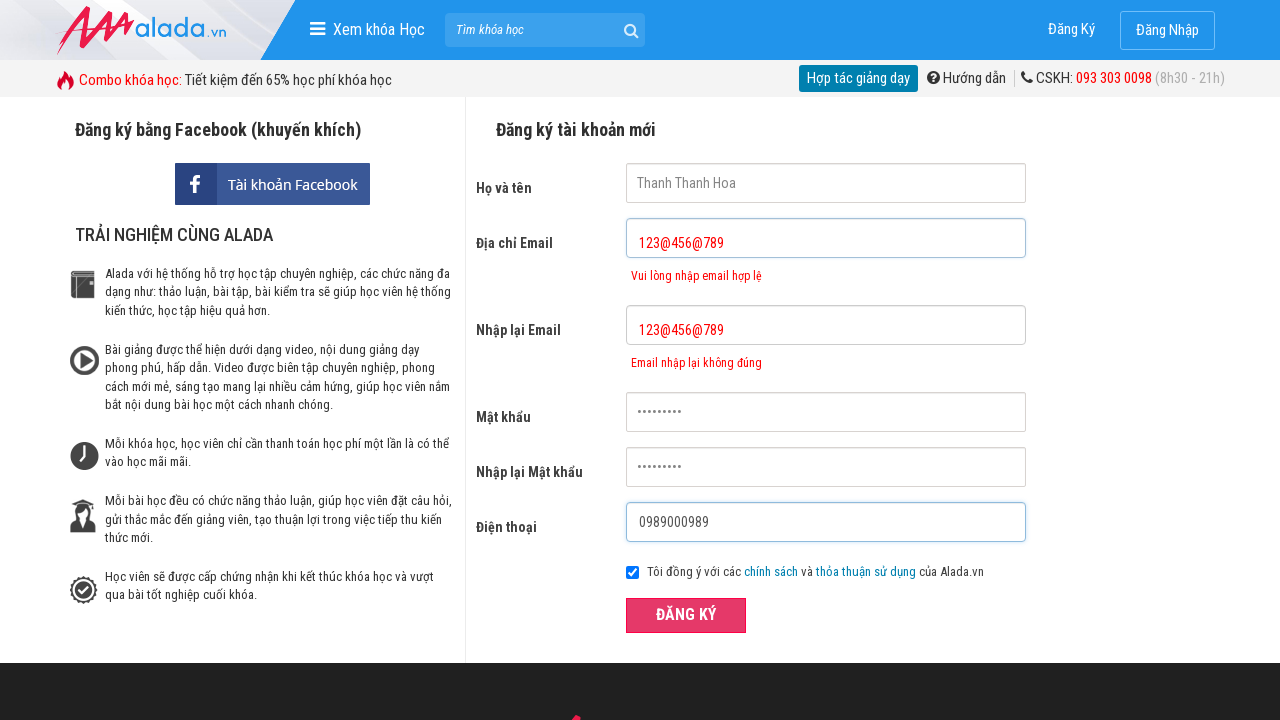

Invalid email error message appeared as expected
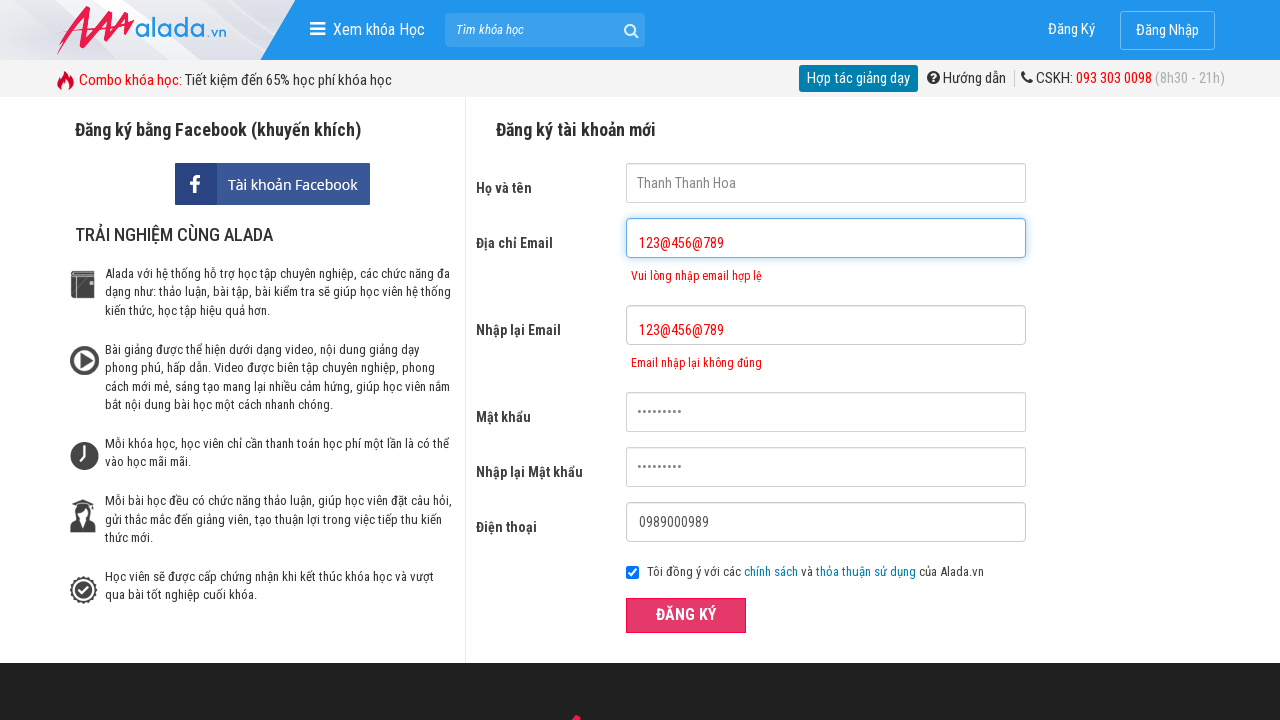

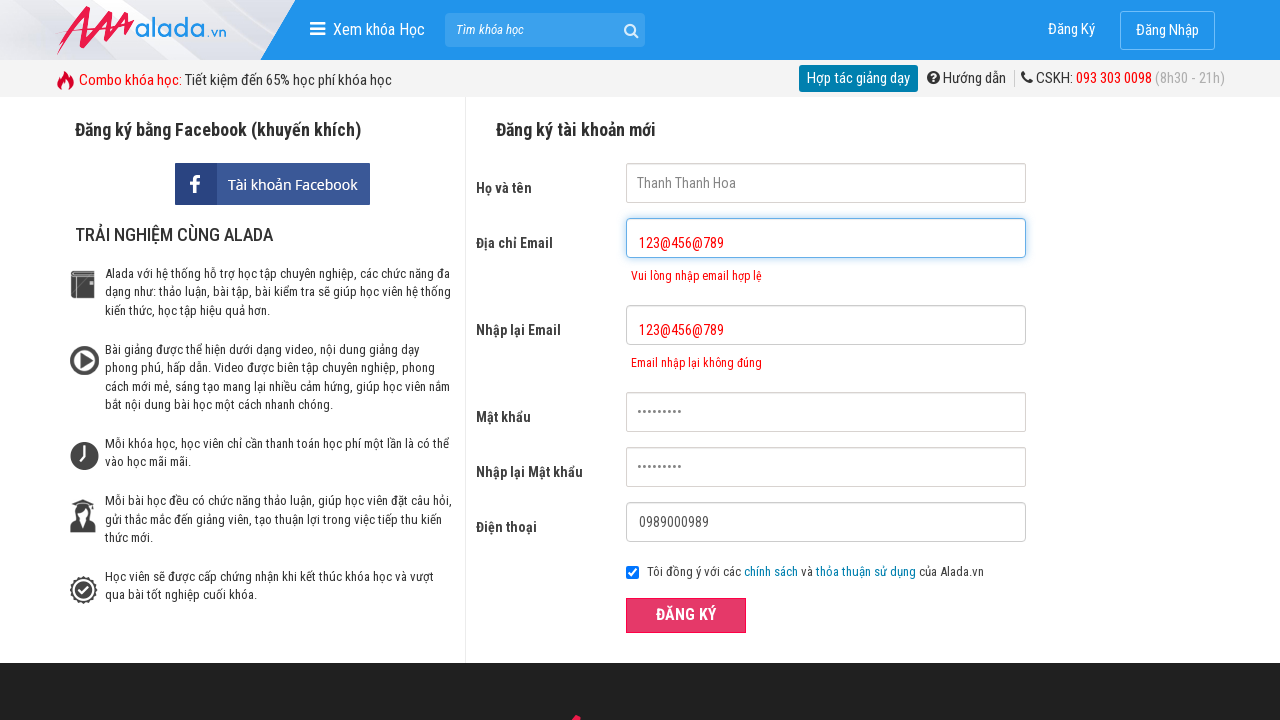